Tests handling of JavaScript alert, confirm, and prompt popup dialogs by clicking buttons that trigger each type and accepting them

Starting URL: https://www.hyrtutorials.com/p/alertsdemo.html

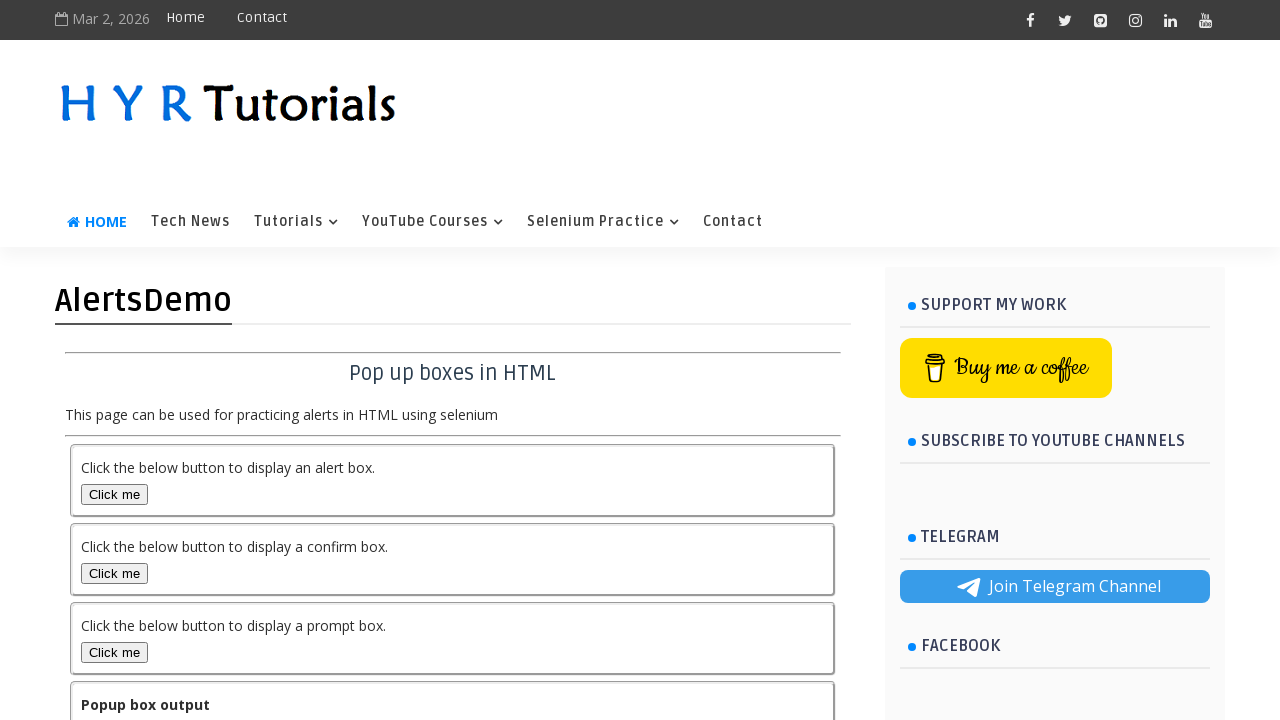

Navigated to alerts demo page
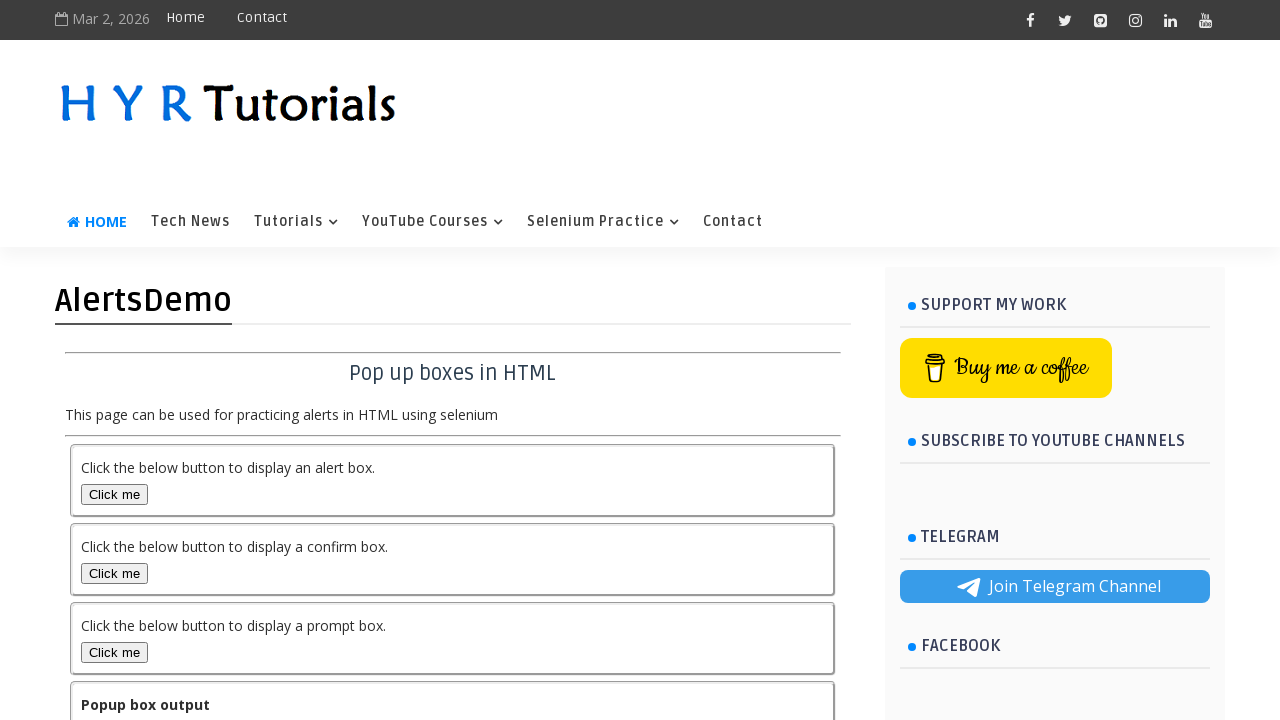

Clicked button to trigger alert dialog at (114, 494) on xpath=//button[@onclick='alertFunction()']
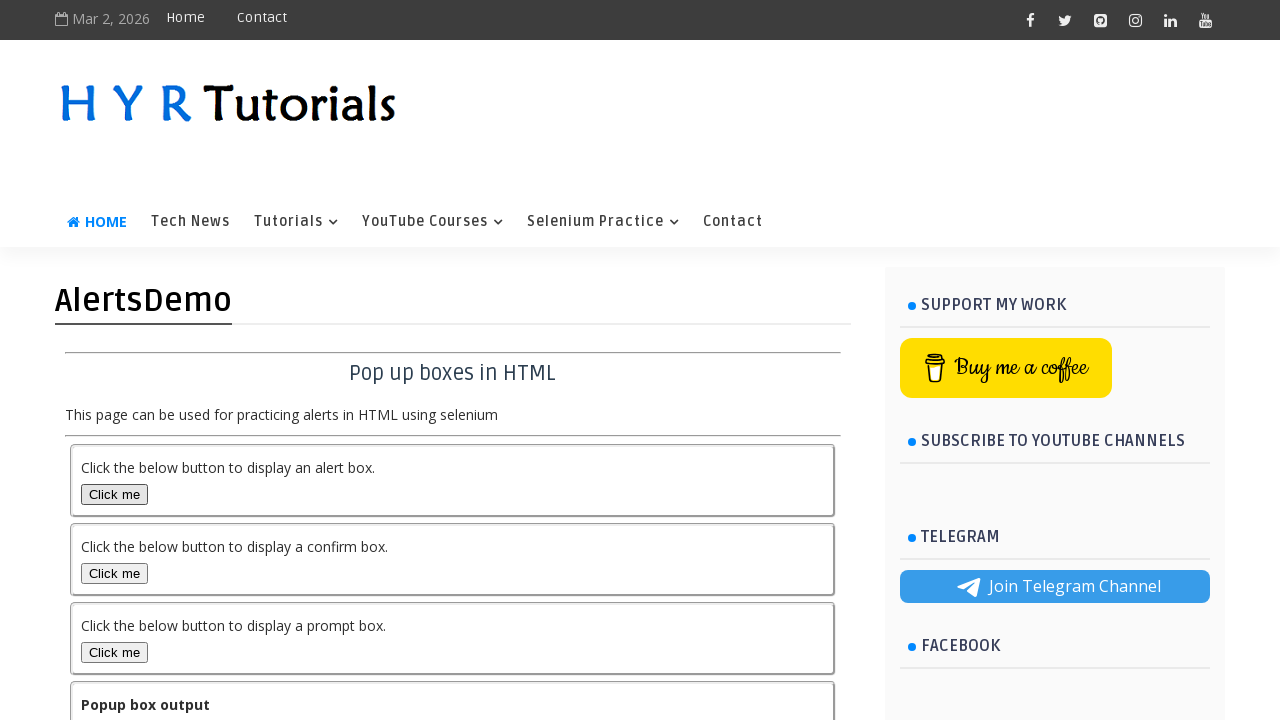

Set up dialog handler to accept alerts
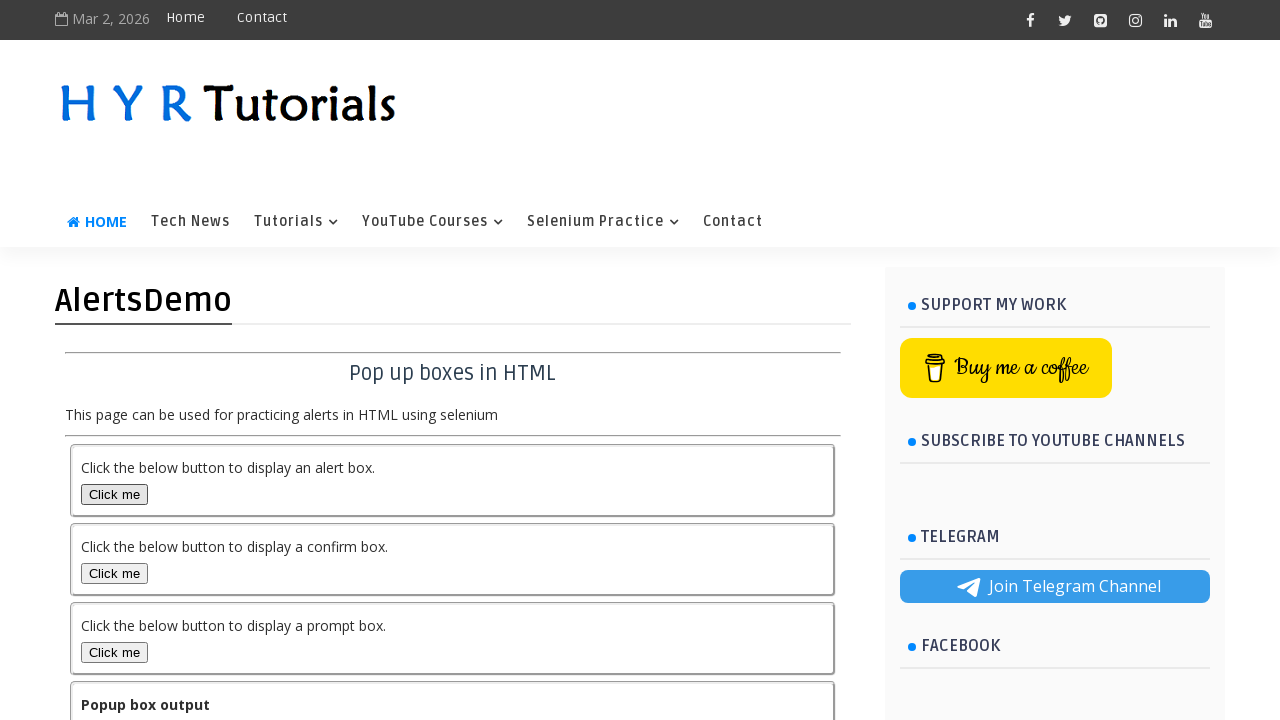

Clicked alert button again and accepted the dialog at (114, 494) on xpath=//button[@onclick='alertFunction()']
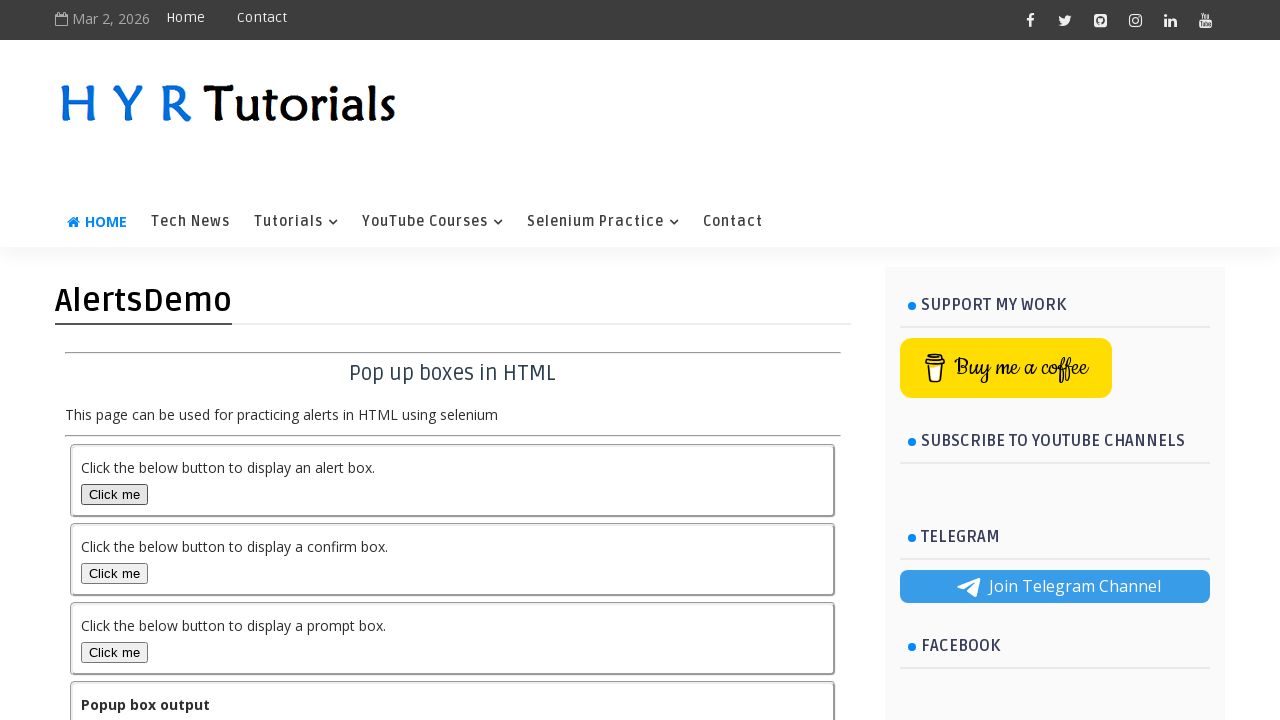

Waited 2 seconds before proceeding
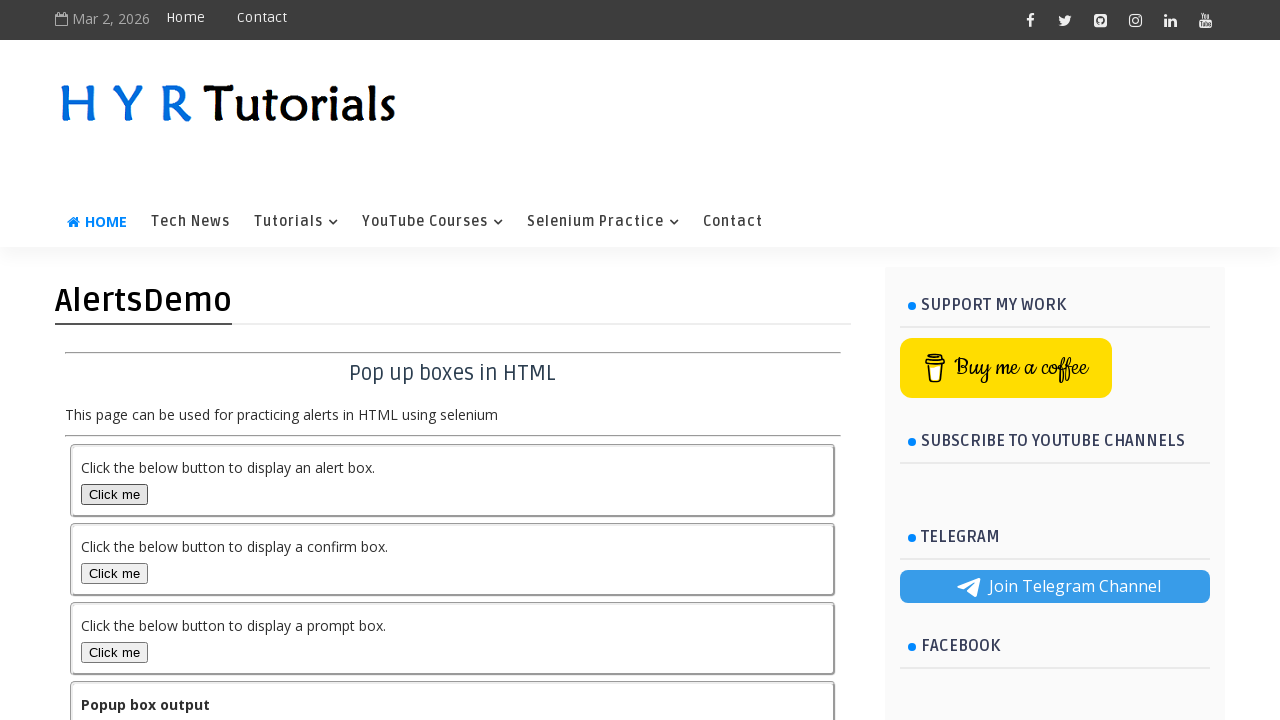

Clicked button to trigger confirm dialog and accepted it at (114, 573) on xpath=//button[@onclick='confirmFunction()']
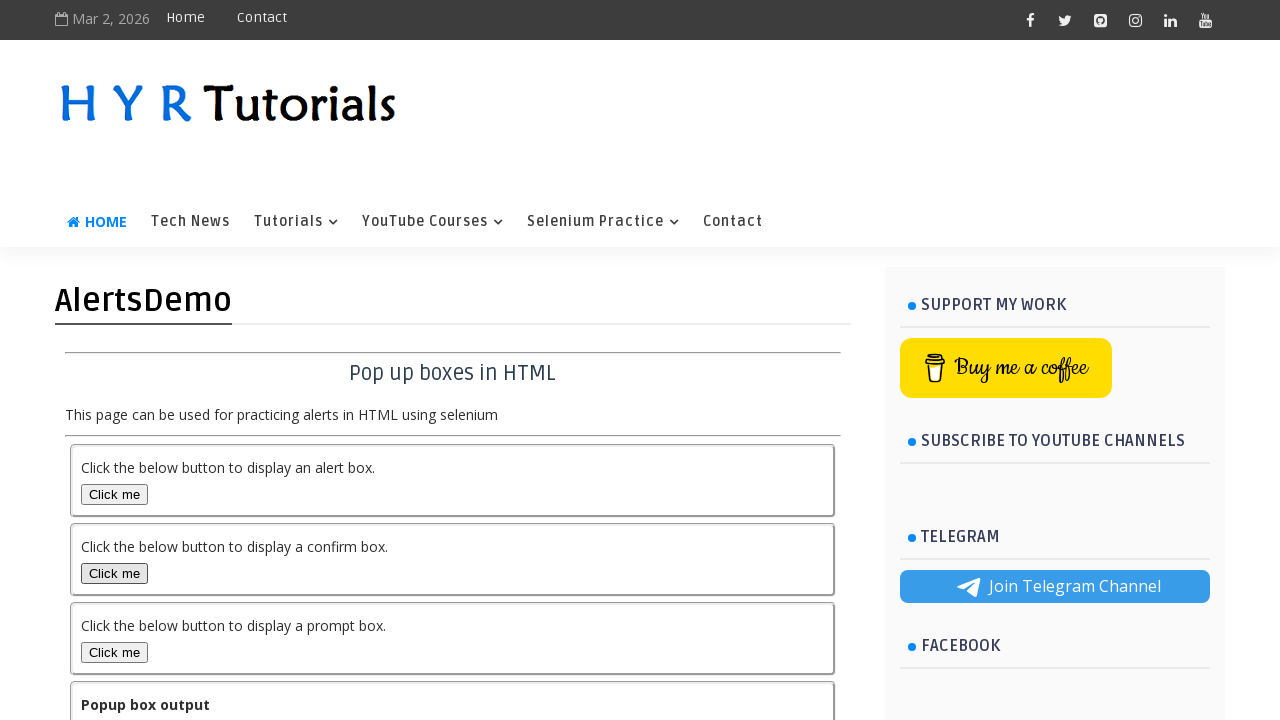

Waited 2 seconds before proceeding
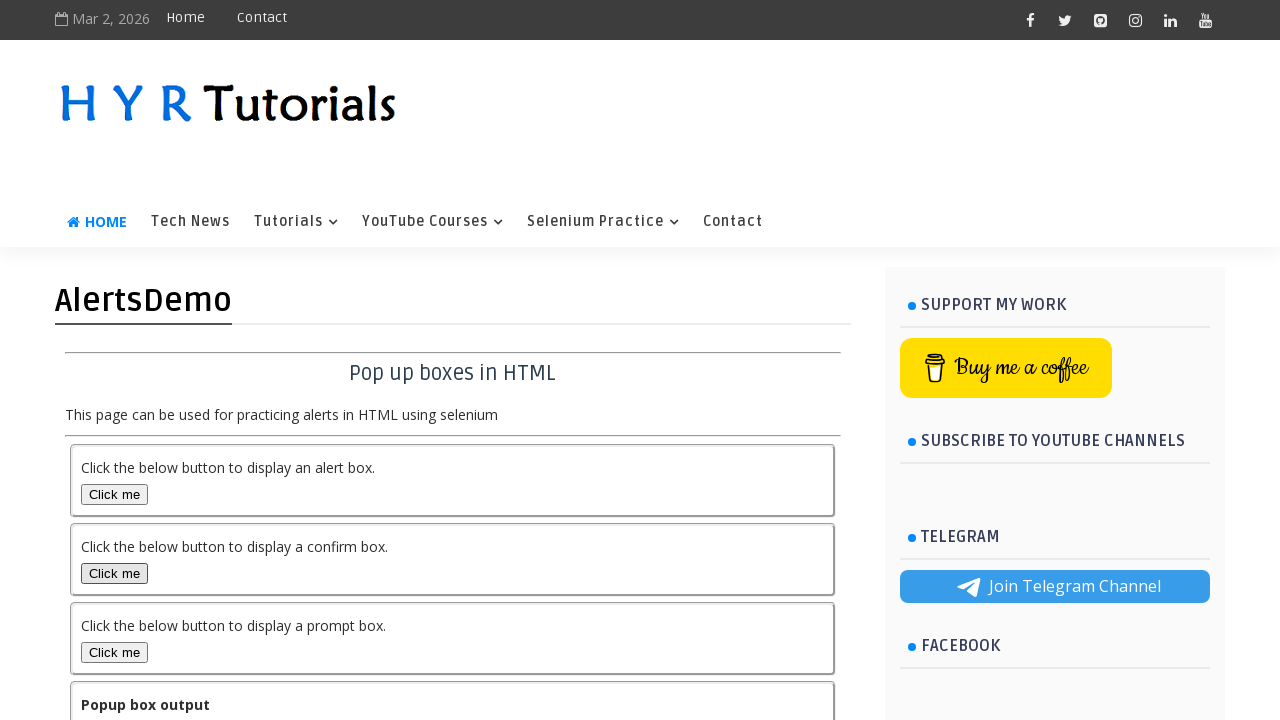

Clicked button to trigger prompt dialog and accepted it at (114, 652) on xpath=//button[@onclick='promptFunction()']
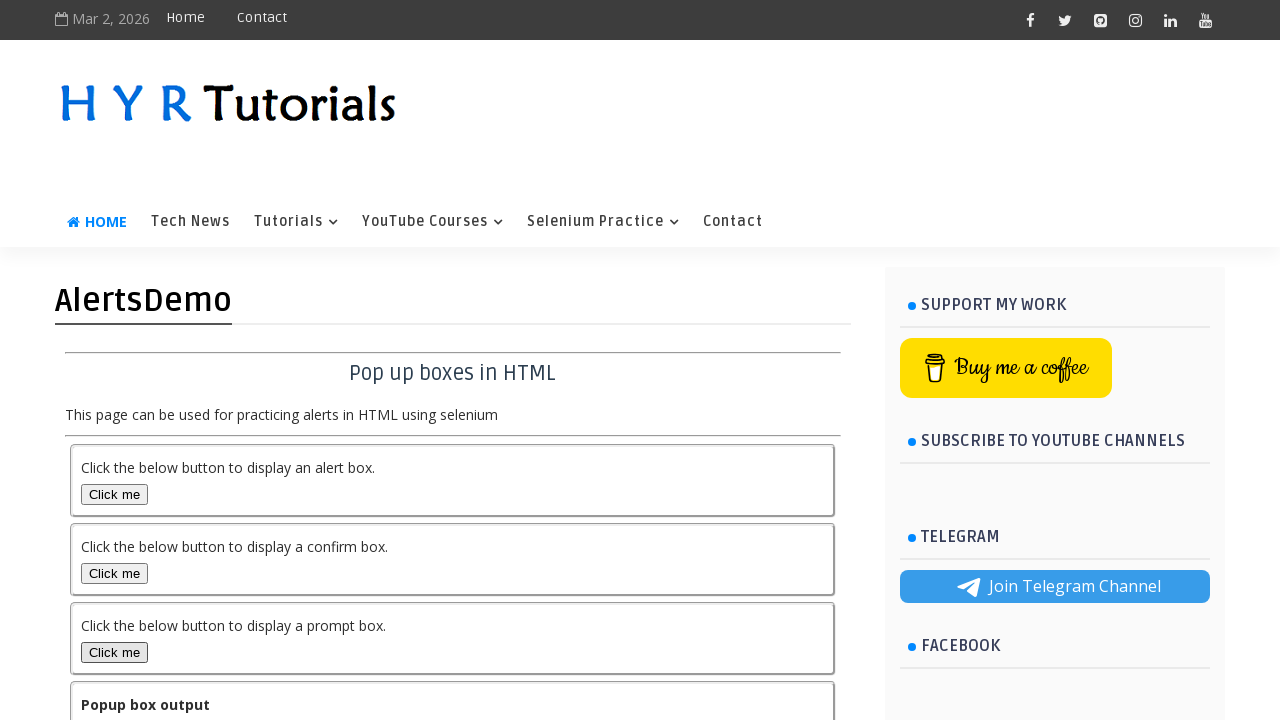

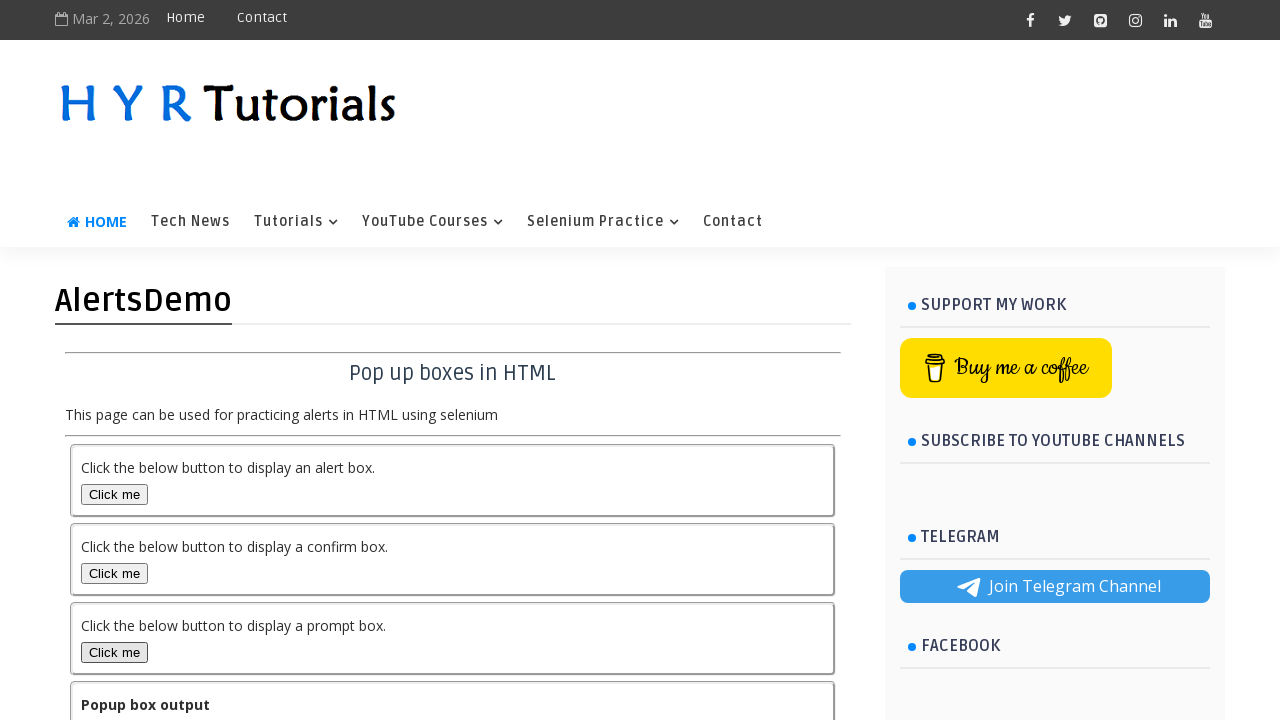